Tests drag and drop functionality by navigating through hover menus to access the drag and drop page, then dragging an Angular logo image into a drop area

Starting URL: http://demo.automationtesting.in/Register.html

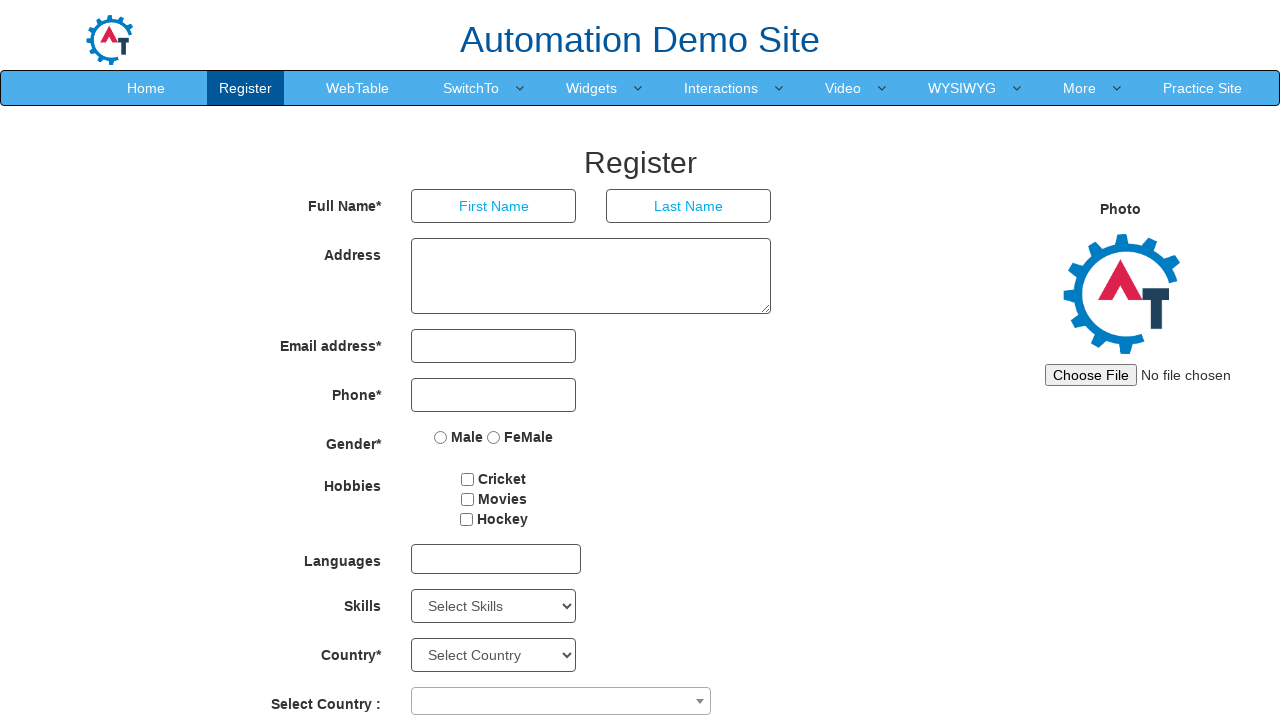

Hovered over Interactions menu at (721, 88) on a:has-text('Interactions')
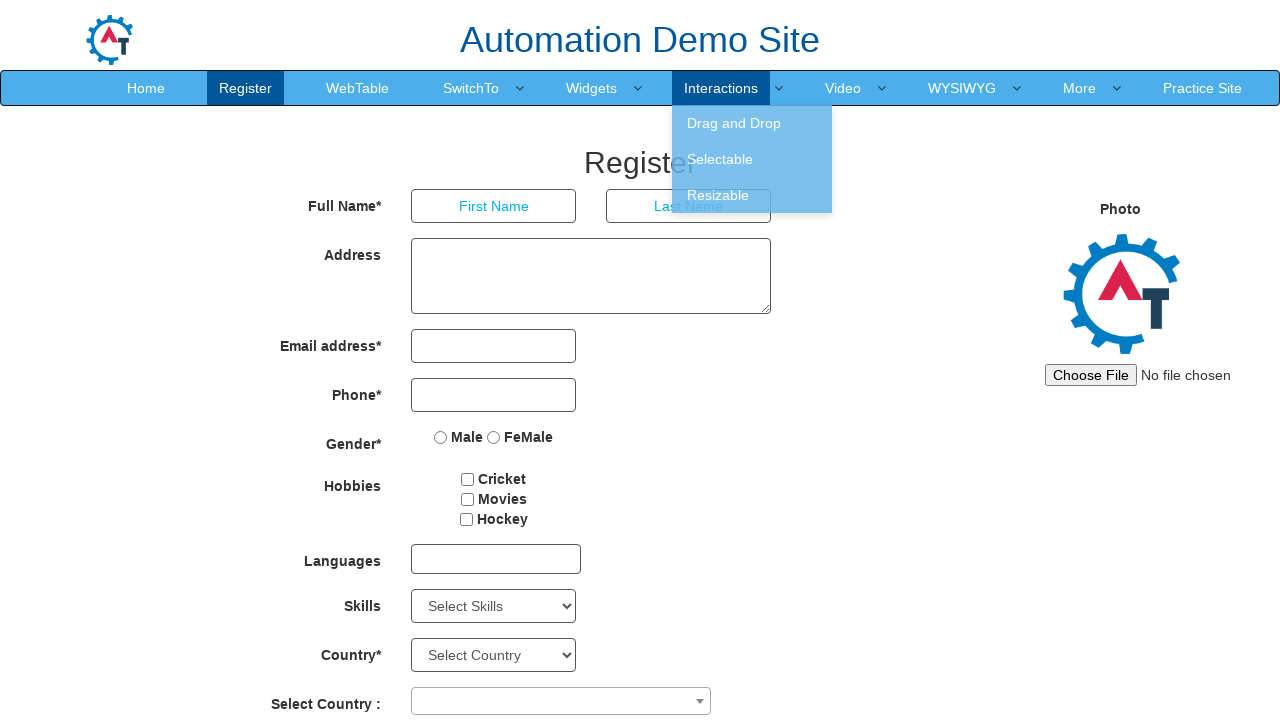

Hovered over Drag and Drop submenu at (752, 123) on a:has-text('Drag and Drop')
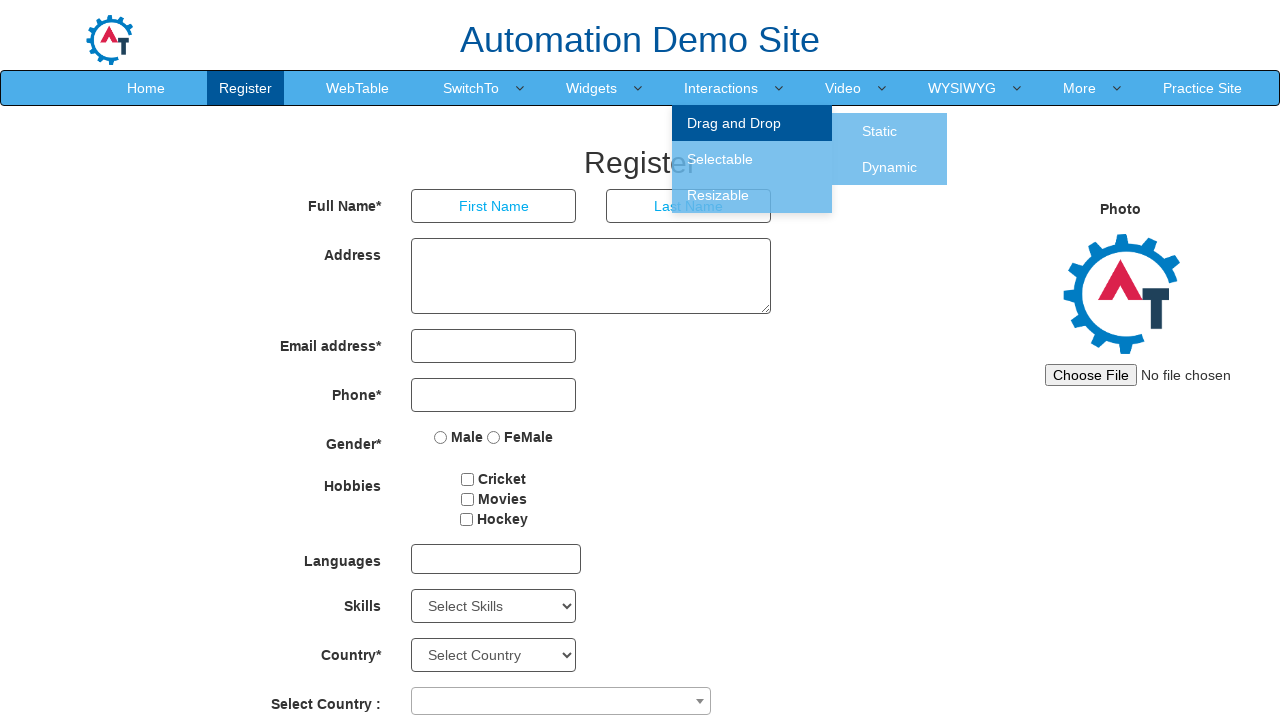

Clicked on Dynamic option to navigate to drag and drop page at (890, 167) on a:has-text('Dynamic')
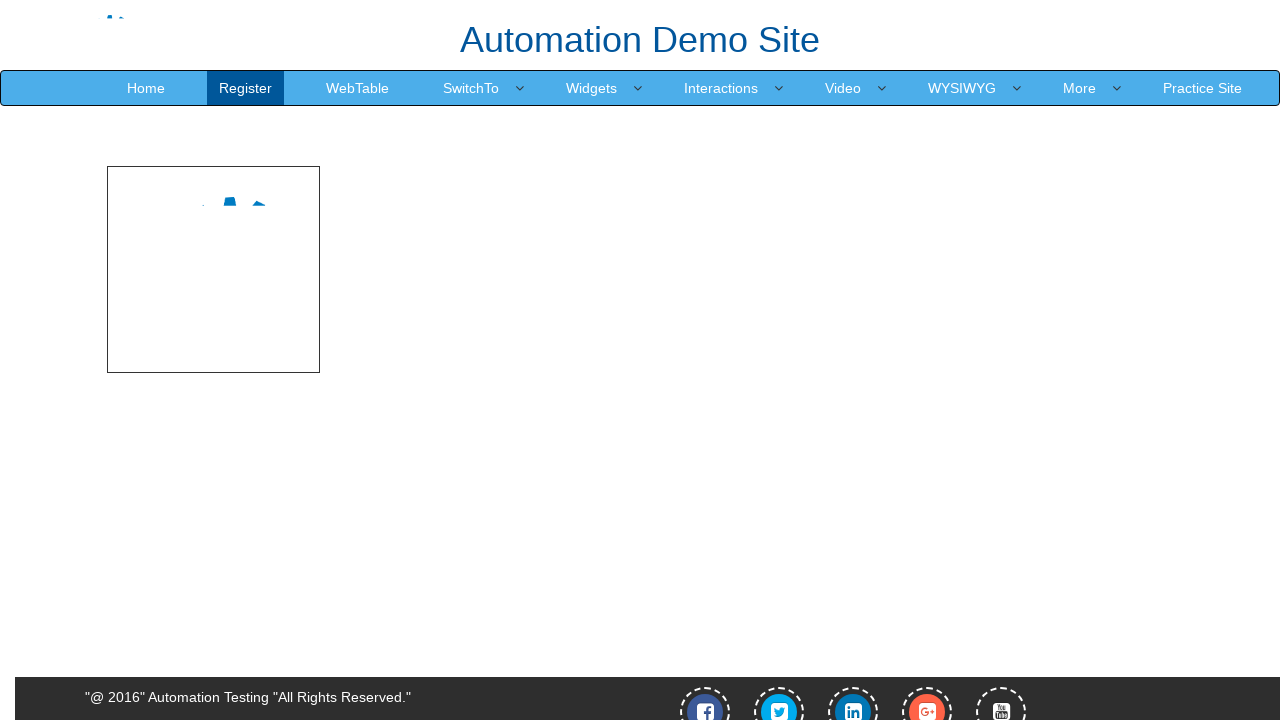

Angular logo image element loaded
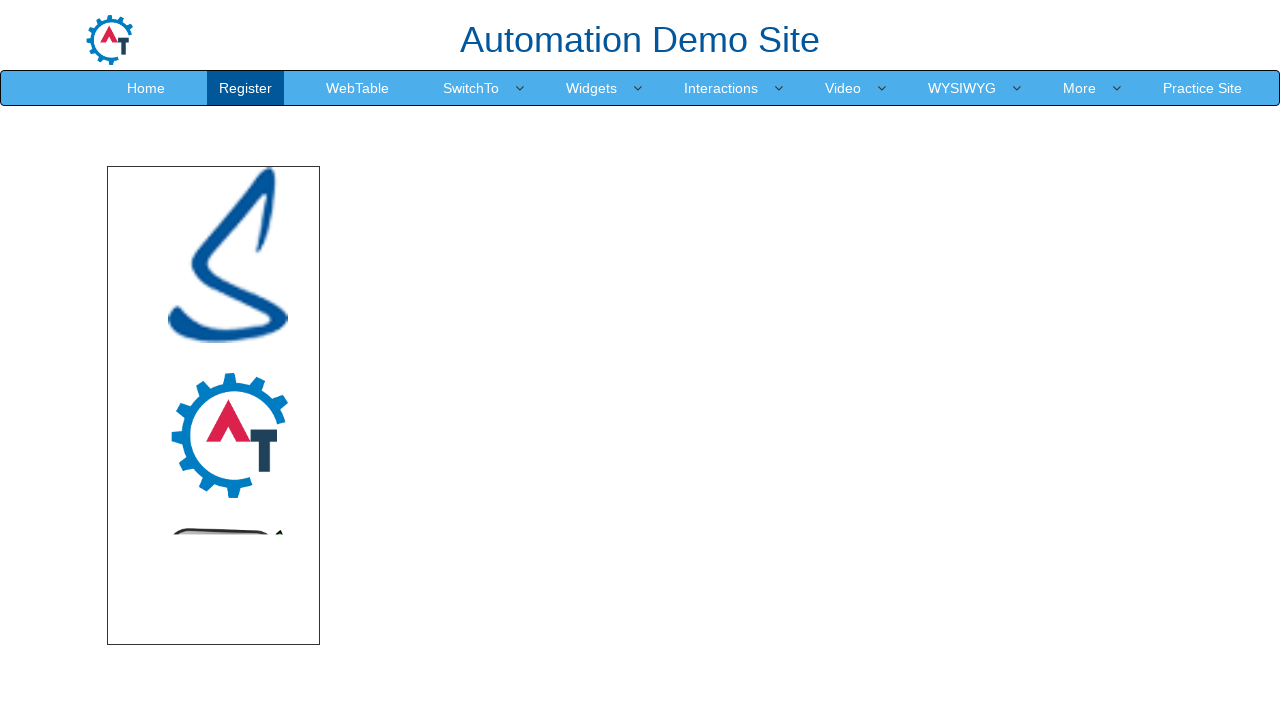

Drop area element loaded
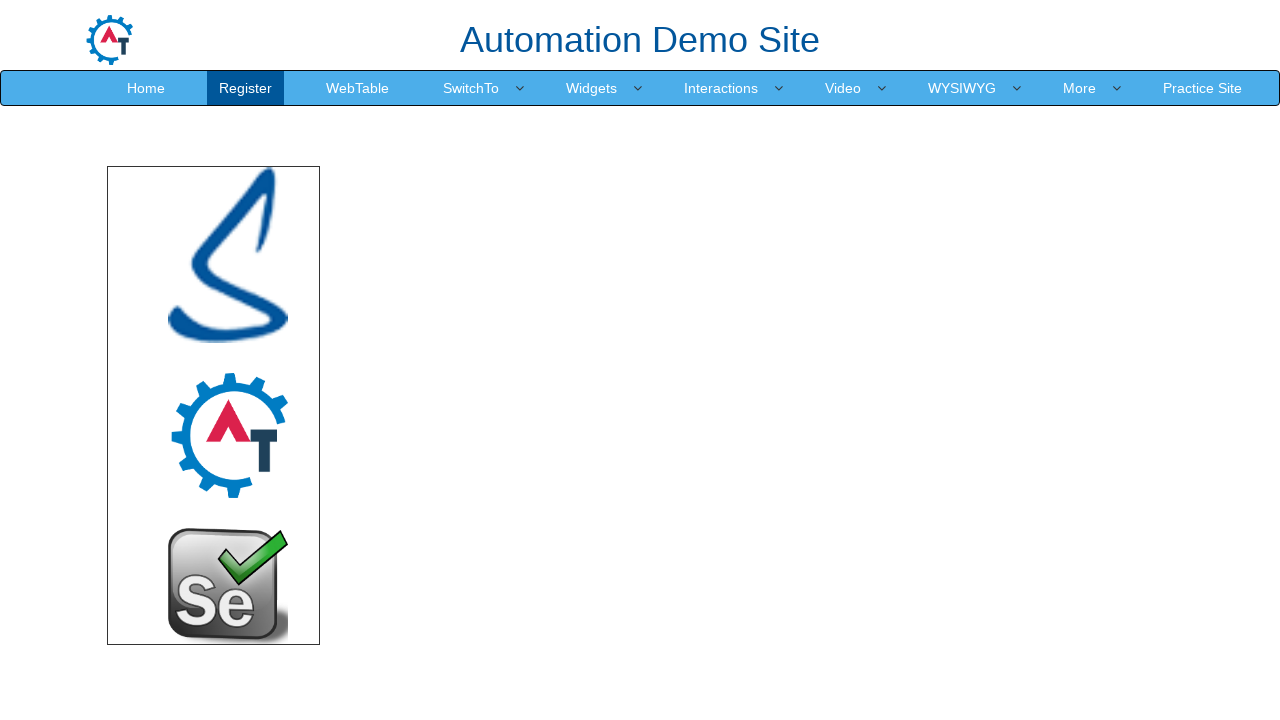

Dragged Angular logo image into drop area at (747, 351)
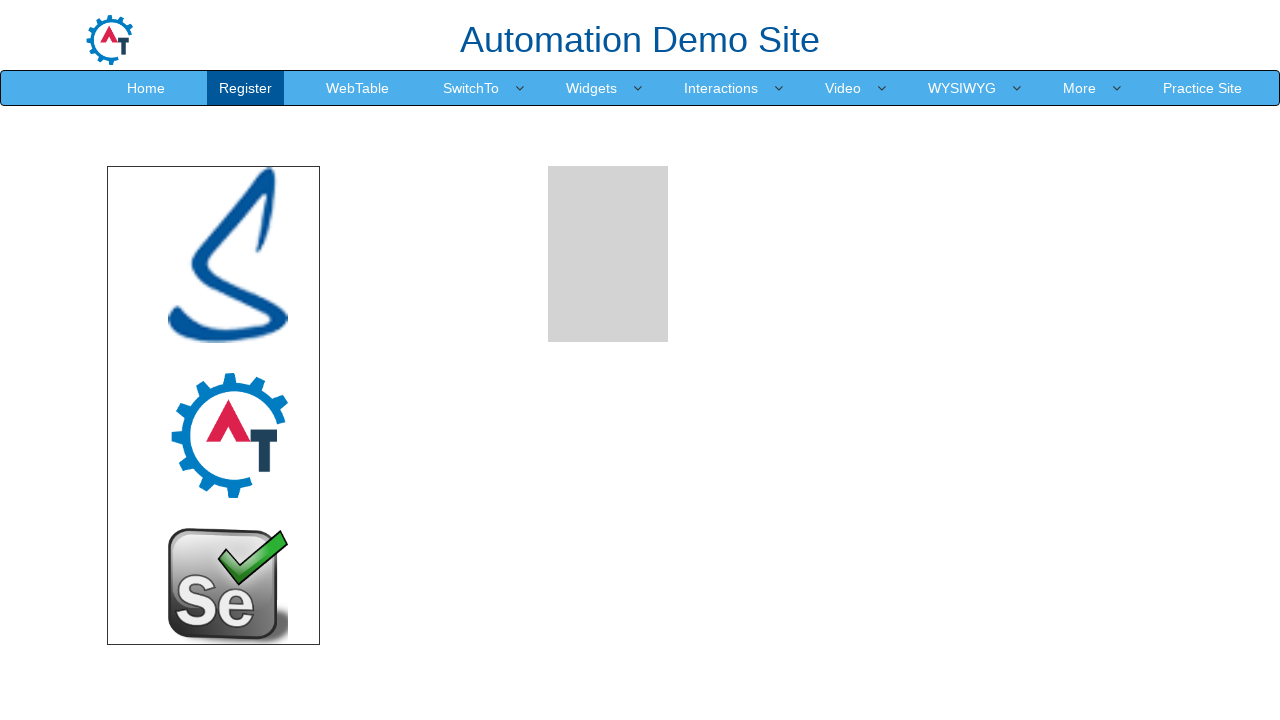

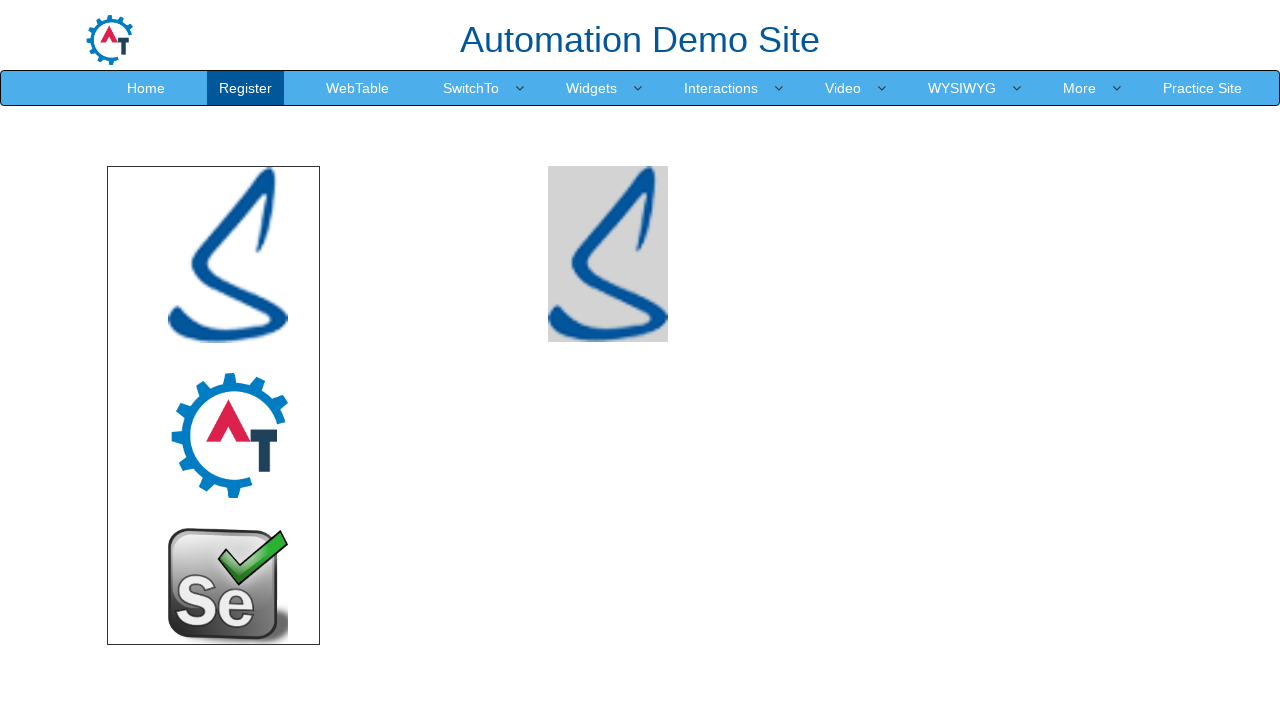